Tests checkbox functionality by navigating to the Checkboxes page, checking the first checkbox, and unchecking the second checkbox, then verifying their states.

Starting URL: https://the-internet.herokuapp.com/

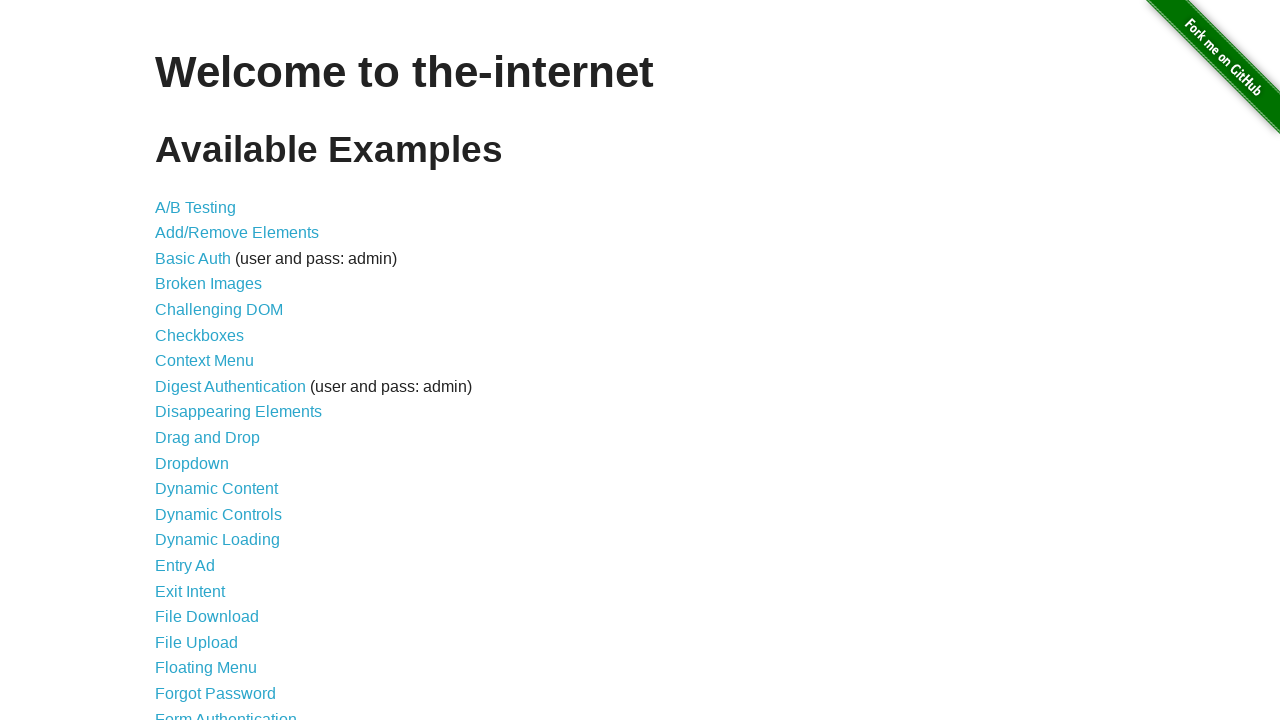

Clicked on Checkboxes link to navigate to checkboxes page at (200, 335) on internal:role=link[name="Checkboxes"i]
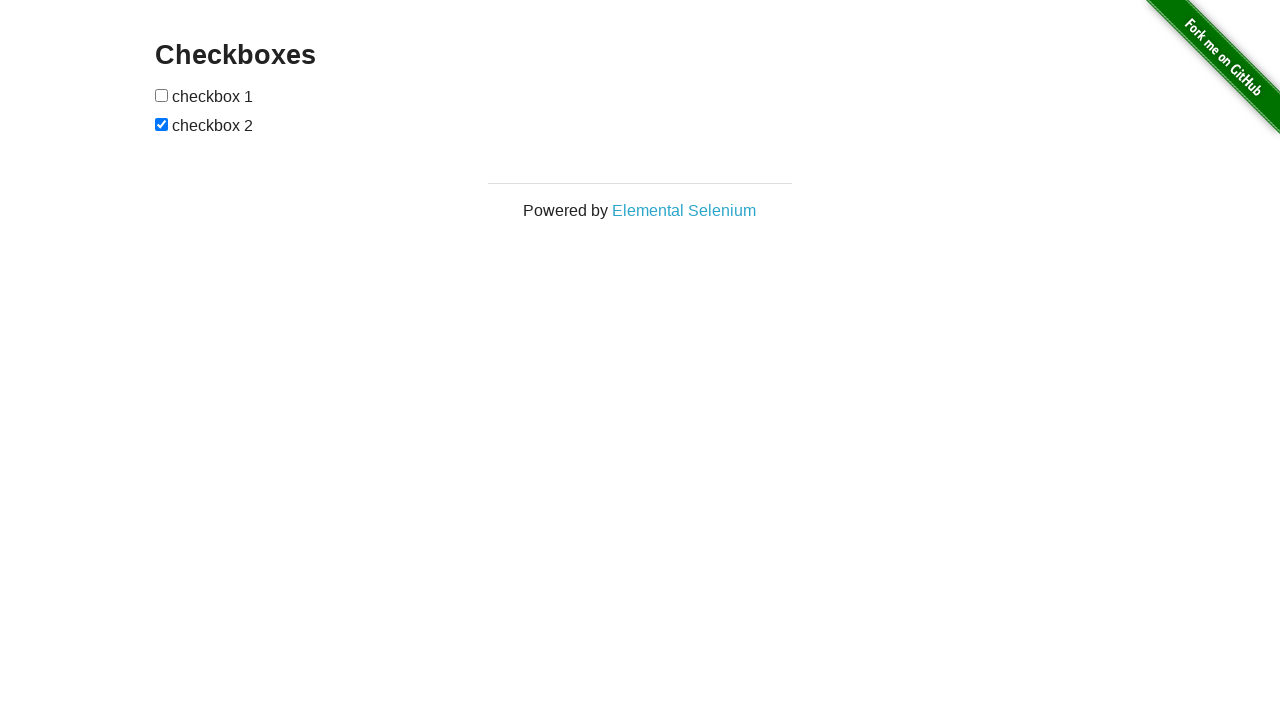

Checkboxes page heading loaded and visible
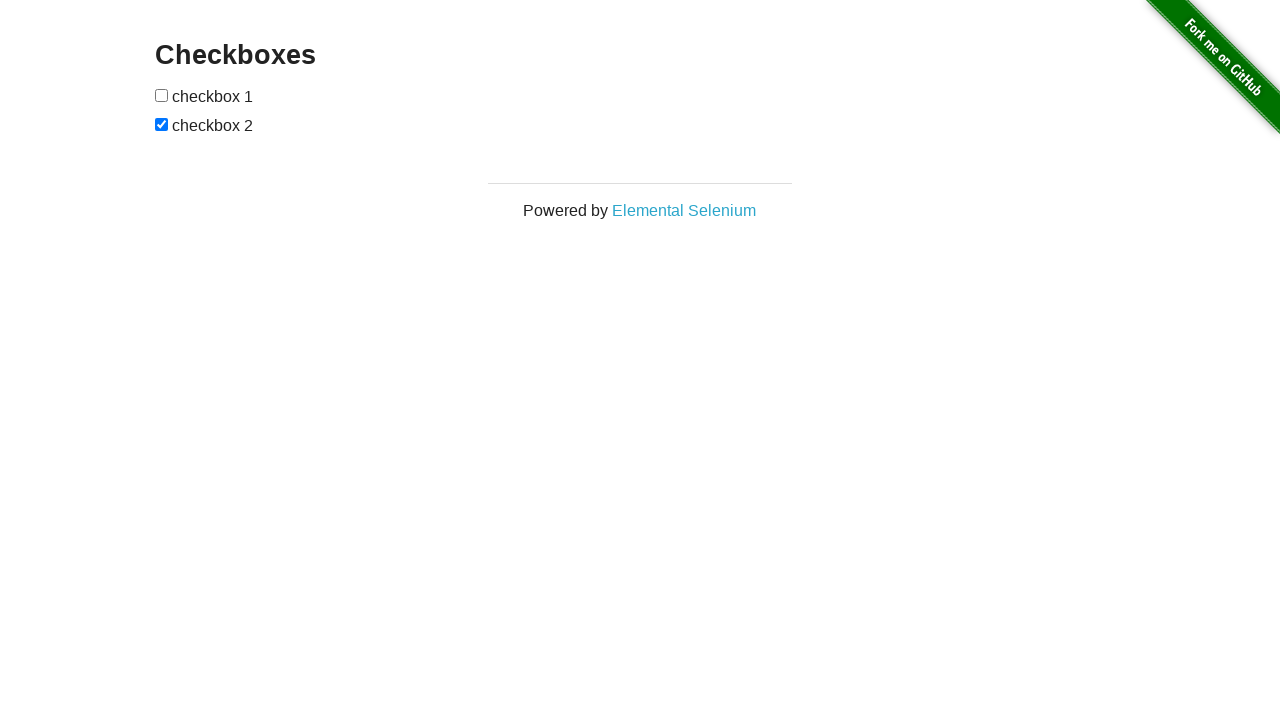

Located first checkbox element
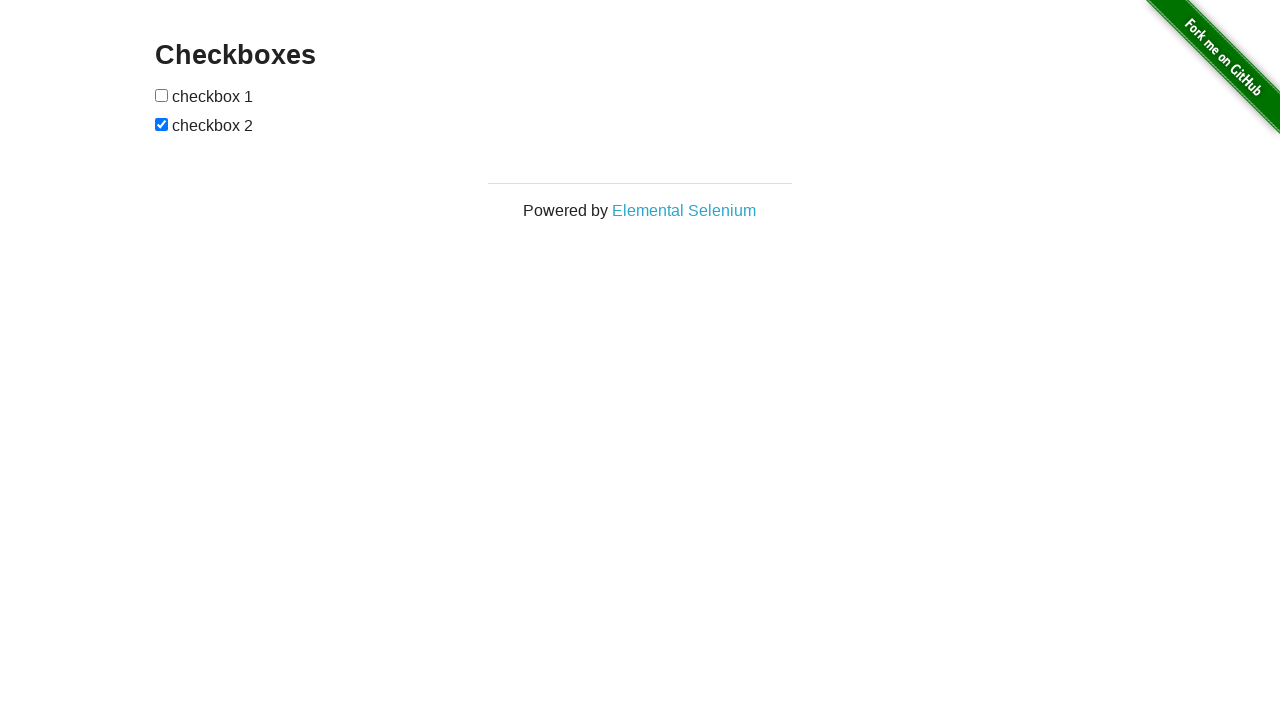

Located second checkbox element
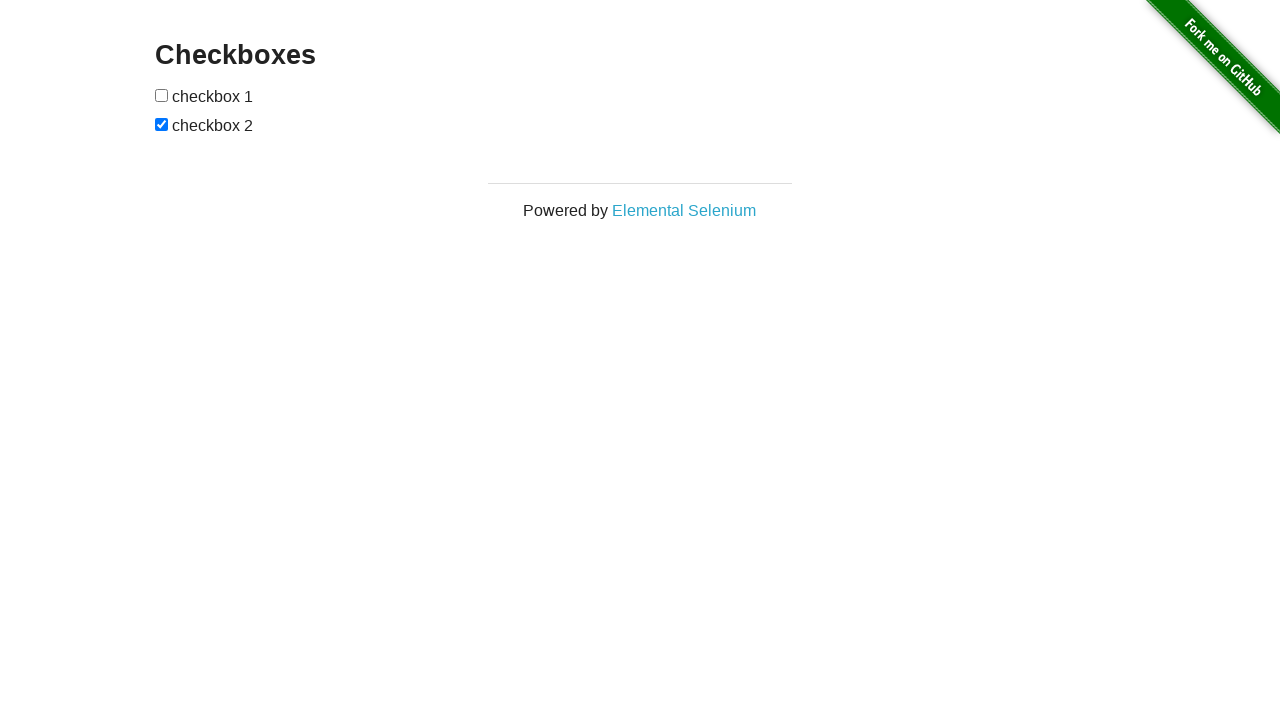

Checked the first checkbox at (162, 95) on internal:role=checkbox >> nth=0
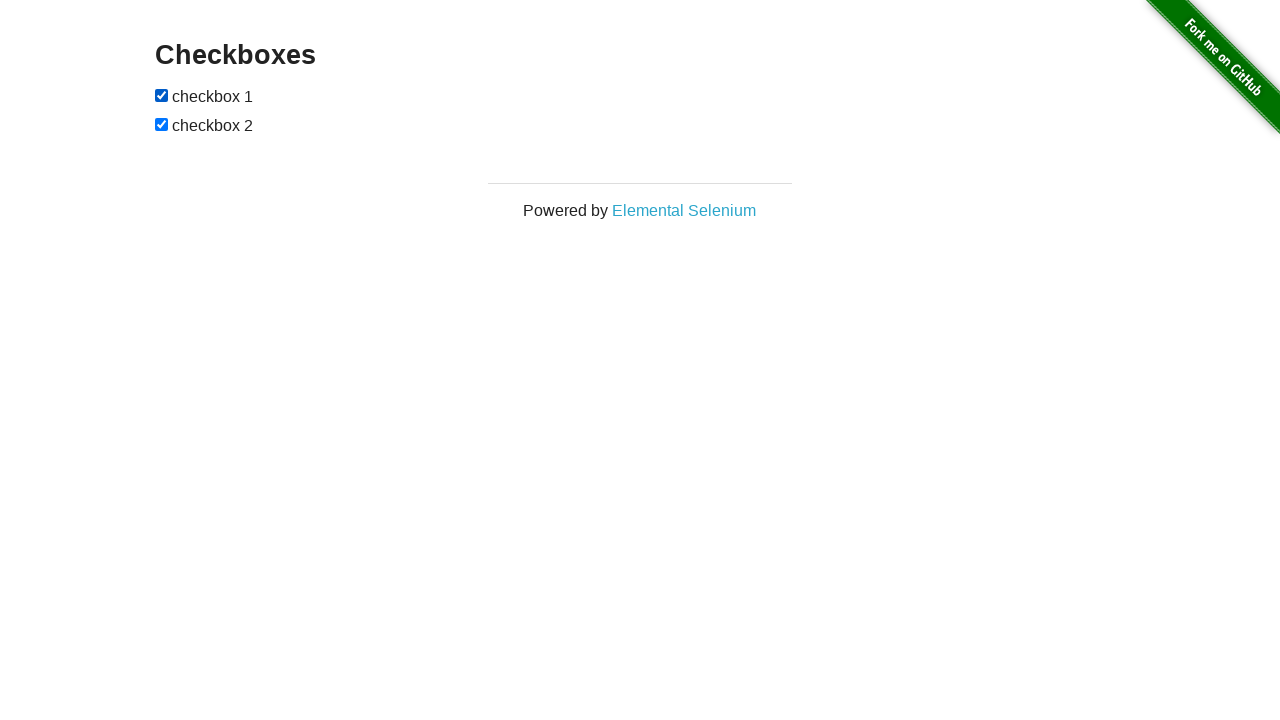

Unchecked the second checkbox at (162, 124) on internal:role=checkbox >> nth=1
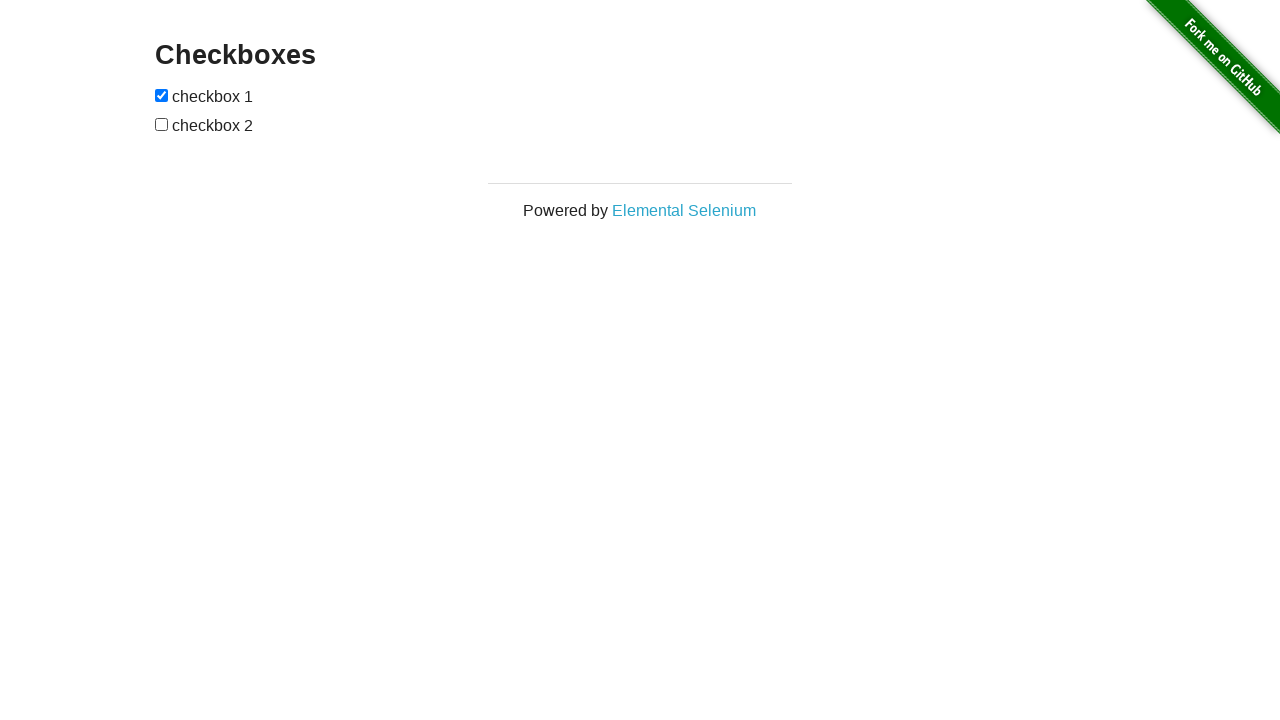

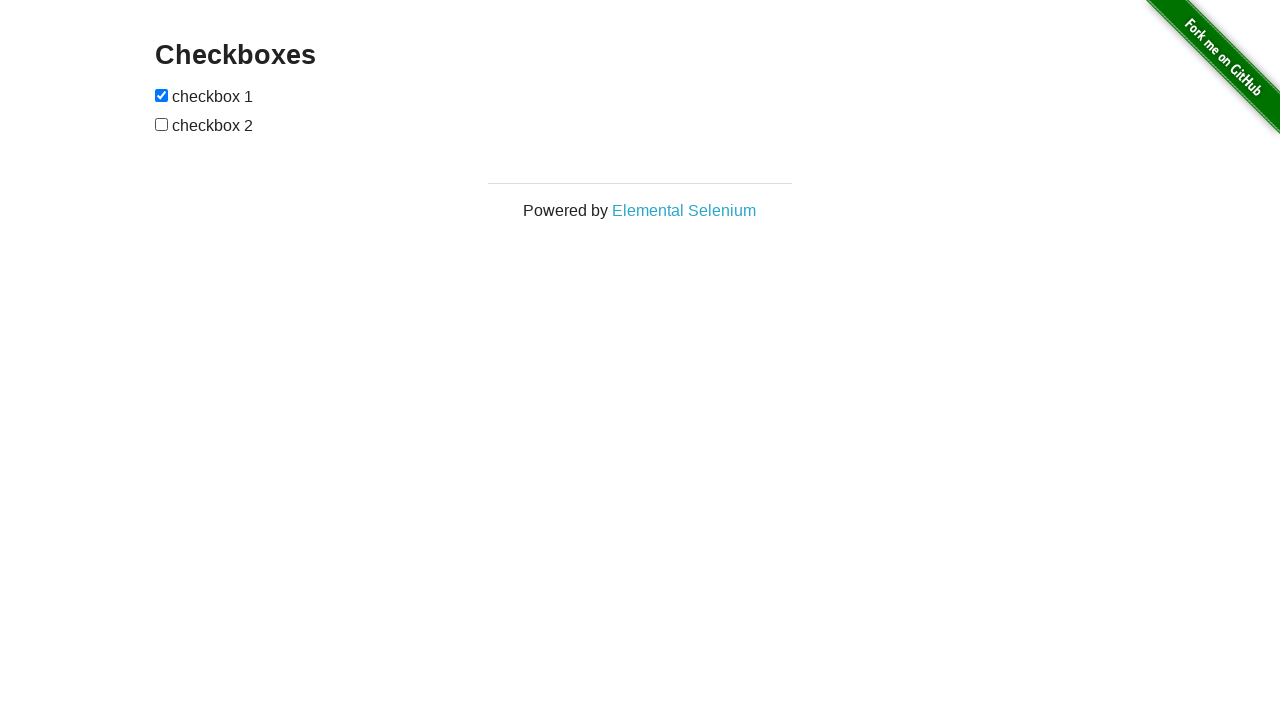